Tests horizontal scrolling functionality by scrolling right (300 pixels) and then left (-300 pixels) on a demo webpage using JavaScript execution.

Starting URL: http://demo.guru99.com/test/guru99home/

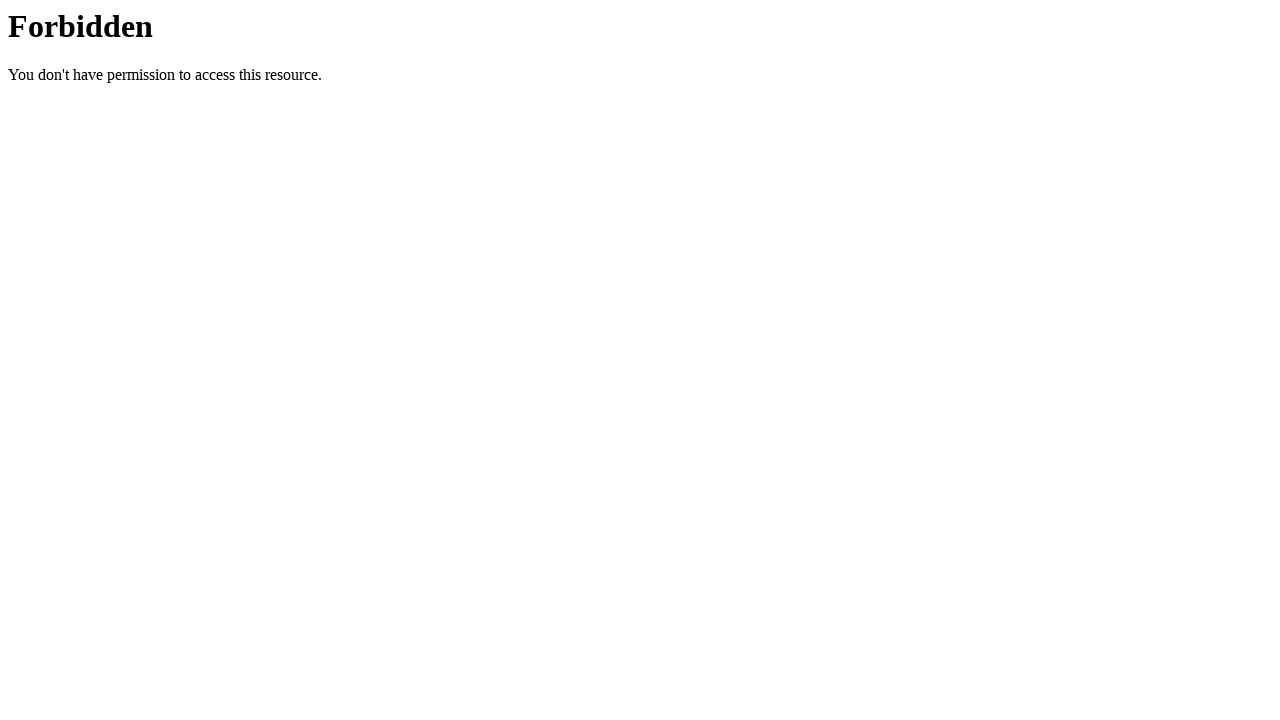

Set viewport size to 1920x1080
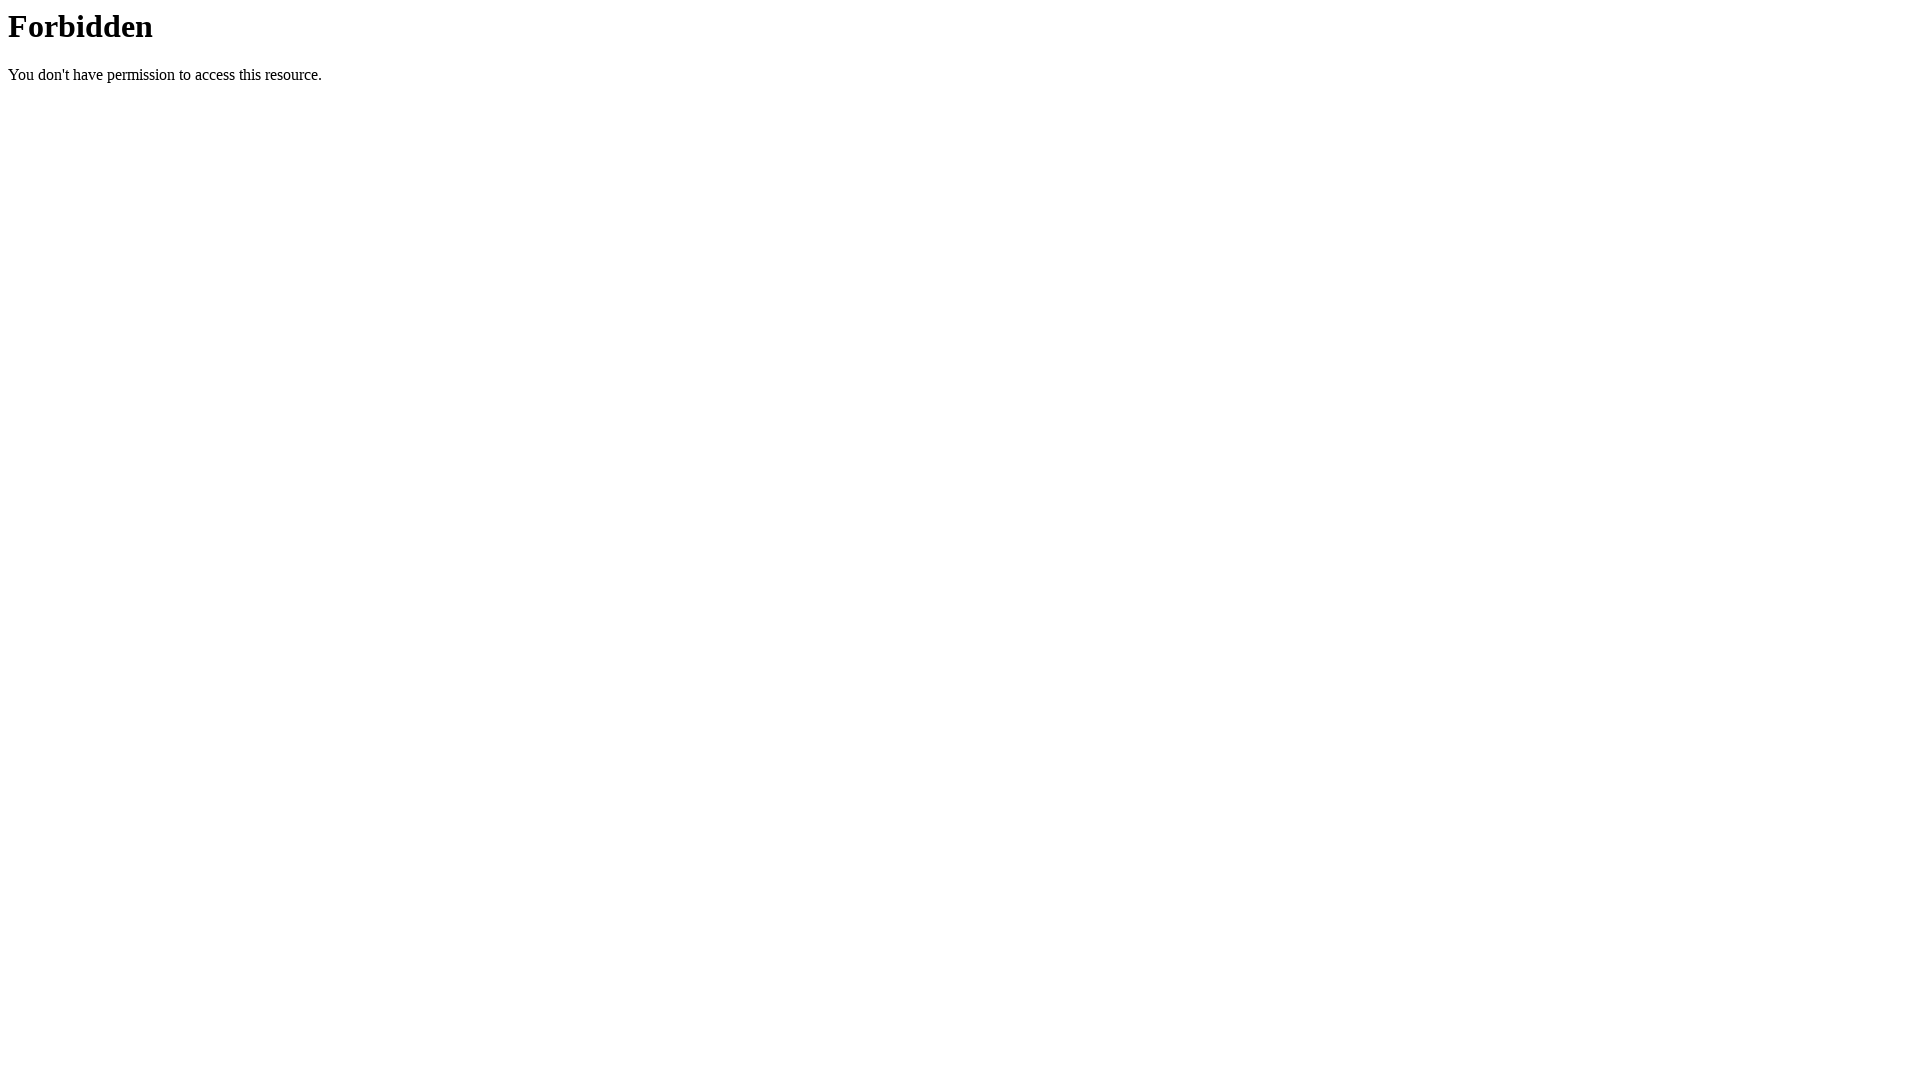

Page load state complete
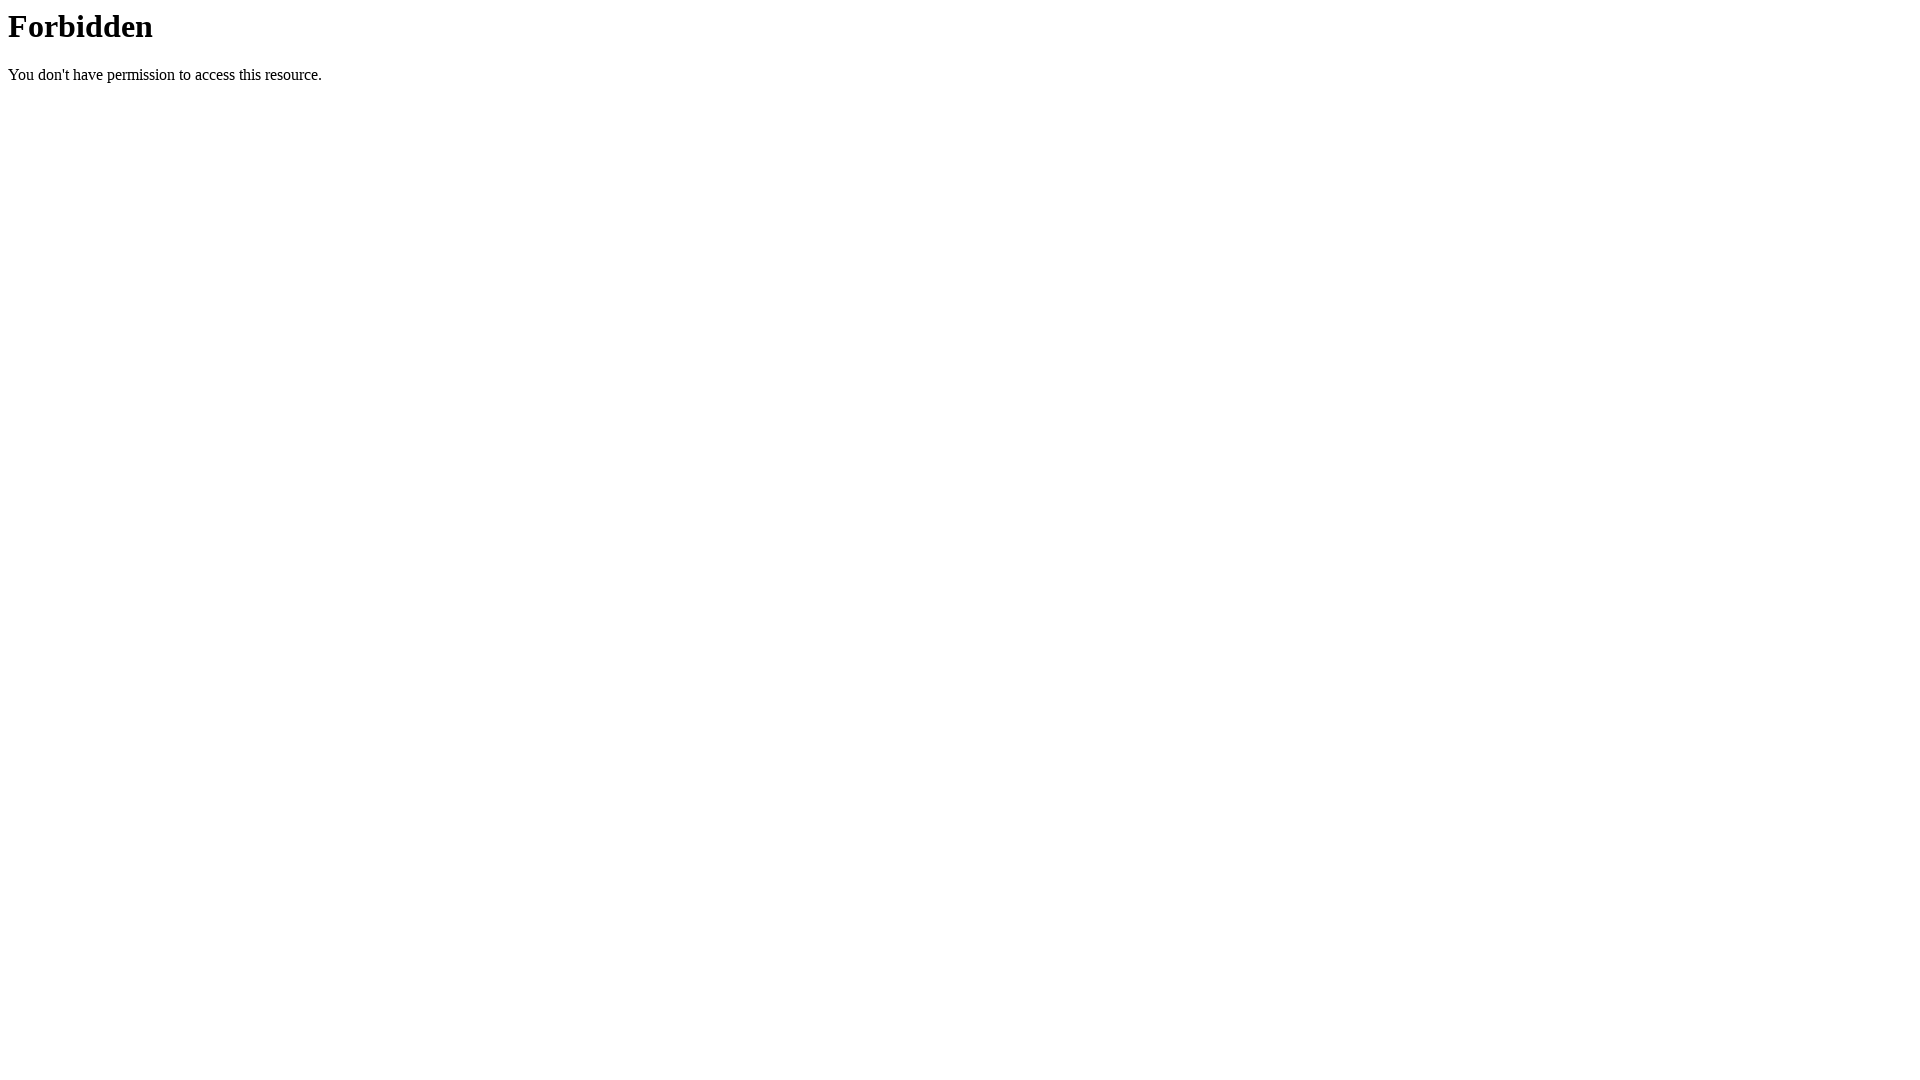

Scrolled right by 300 pixels
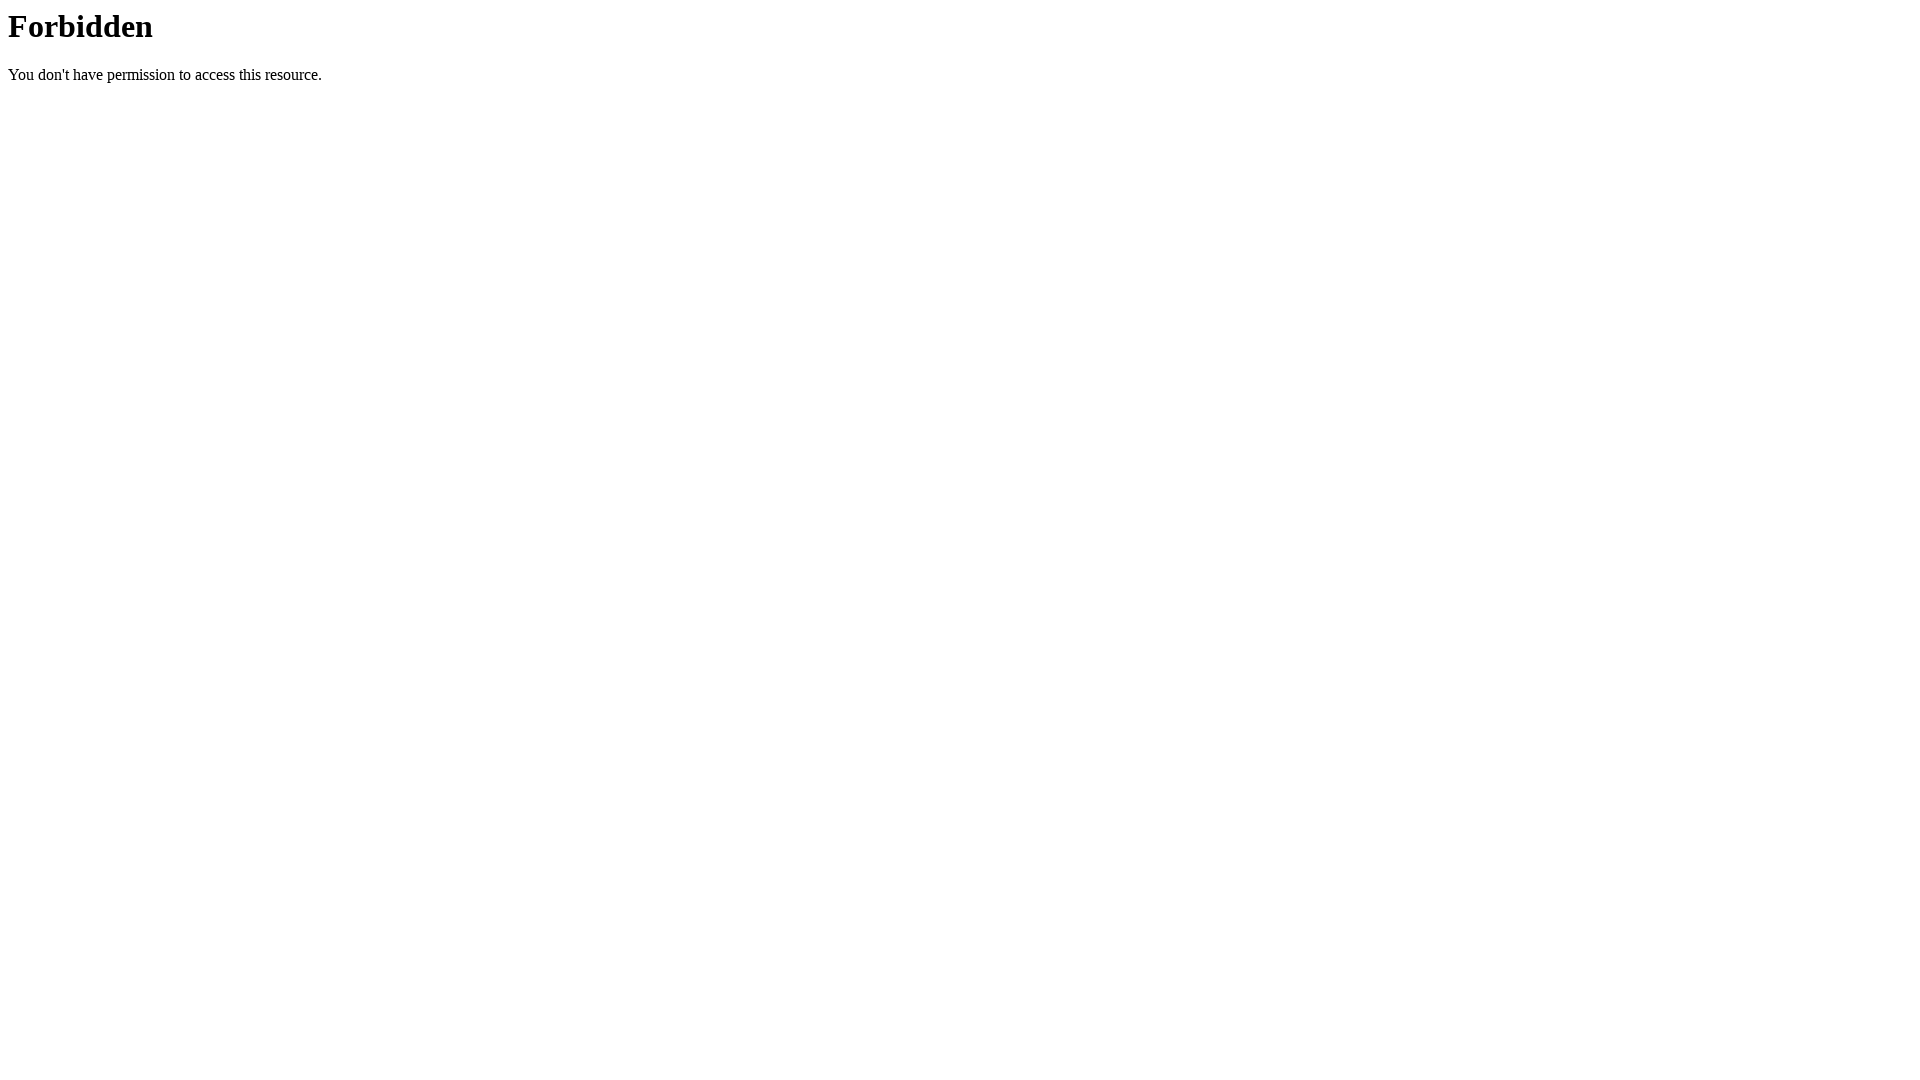

Waited 3 seconds to observe the scroll
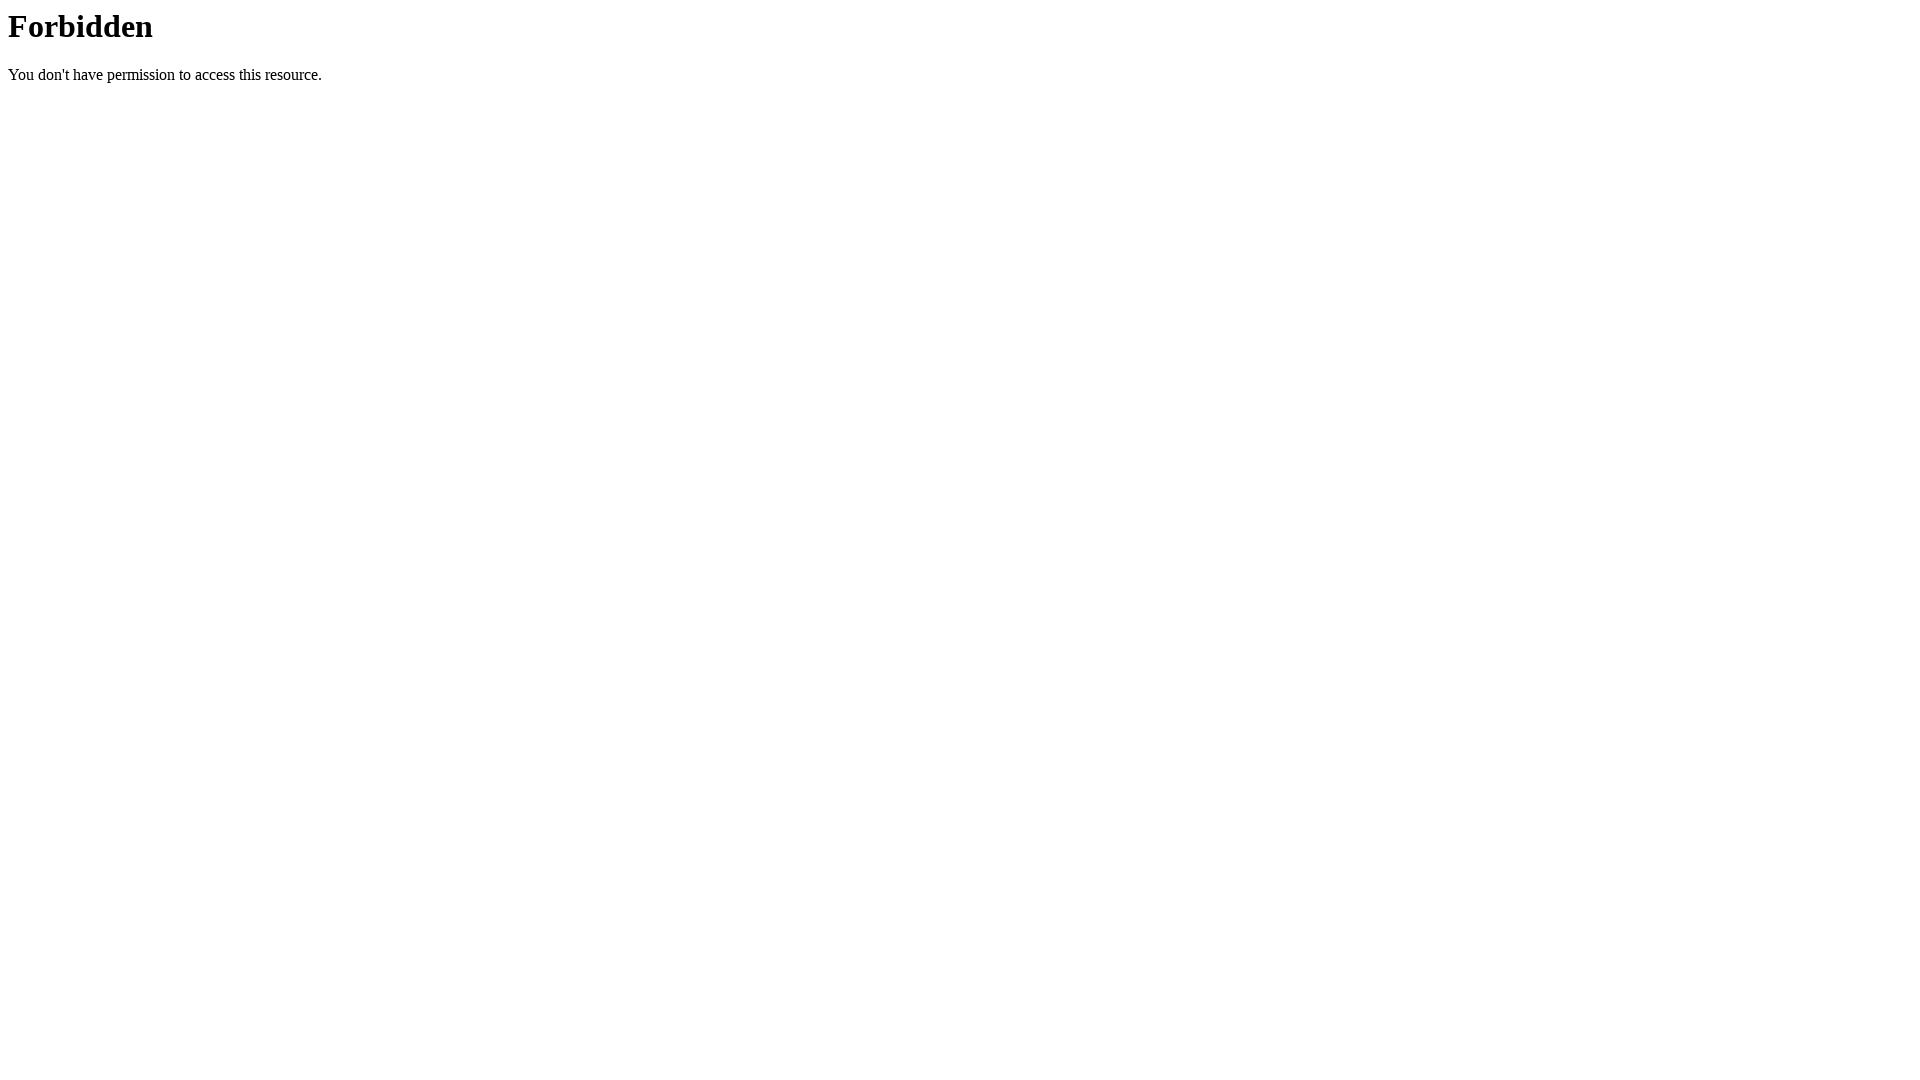

Scrolled left by 300 pixels
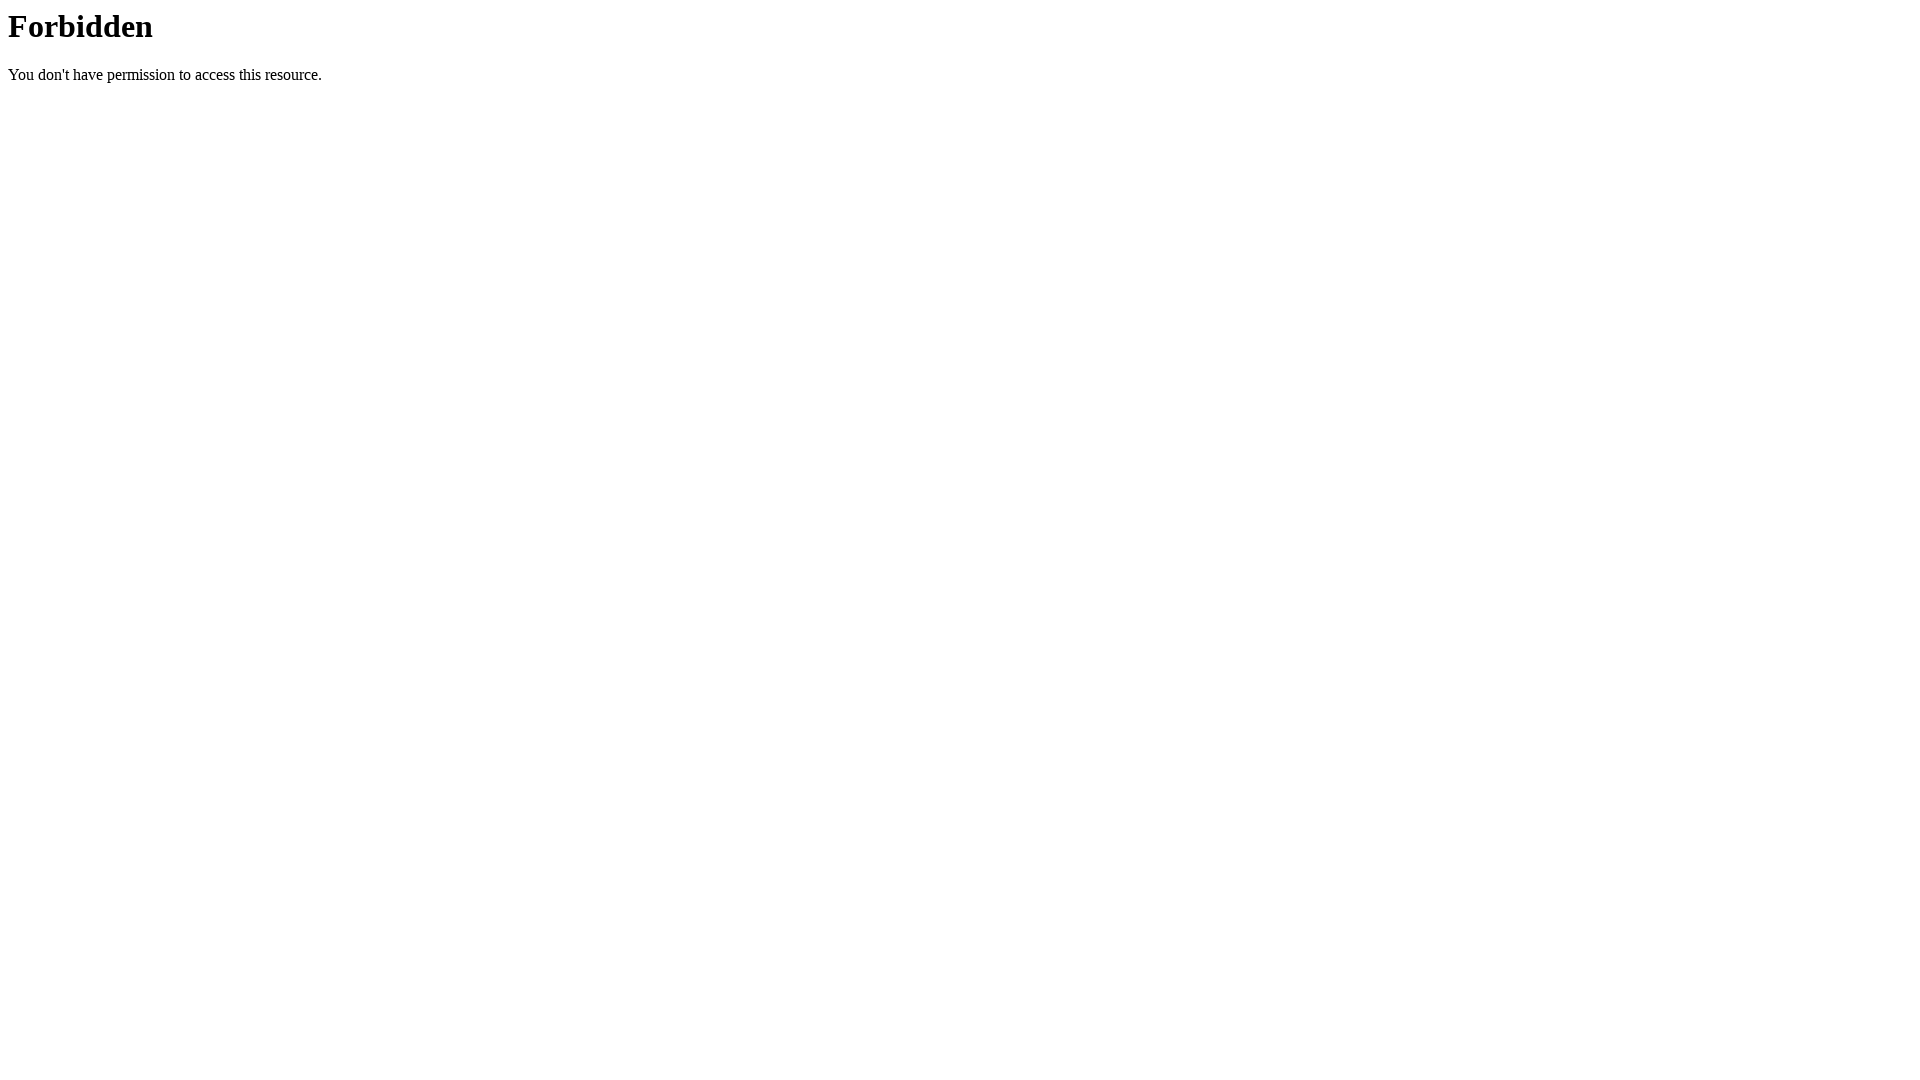

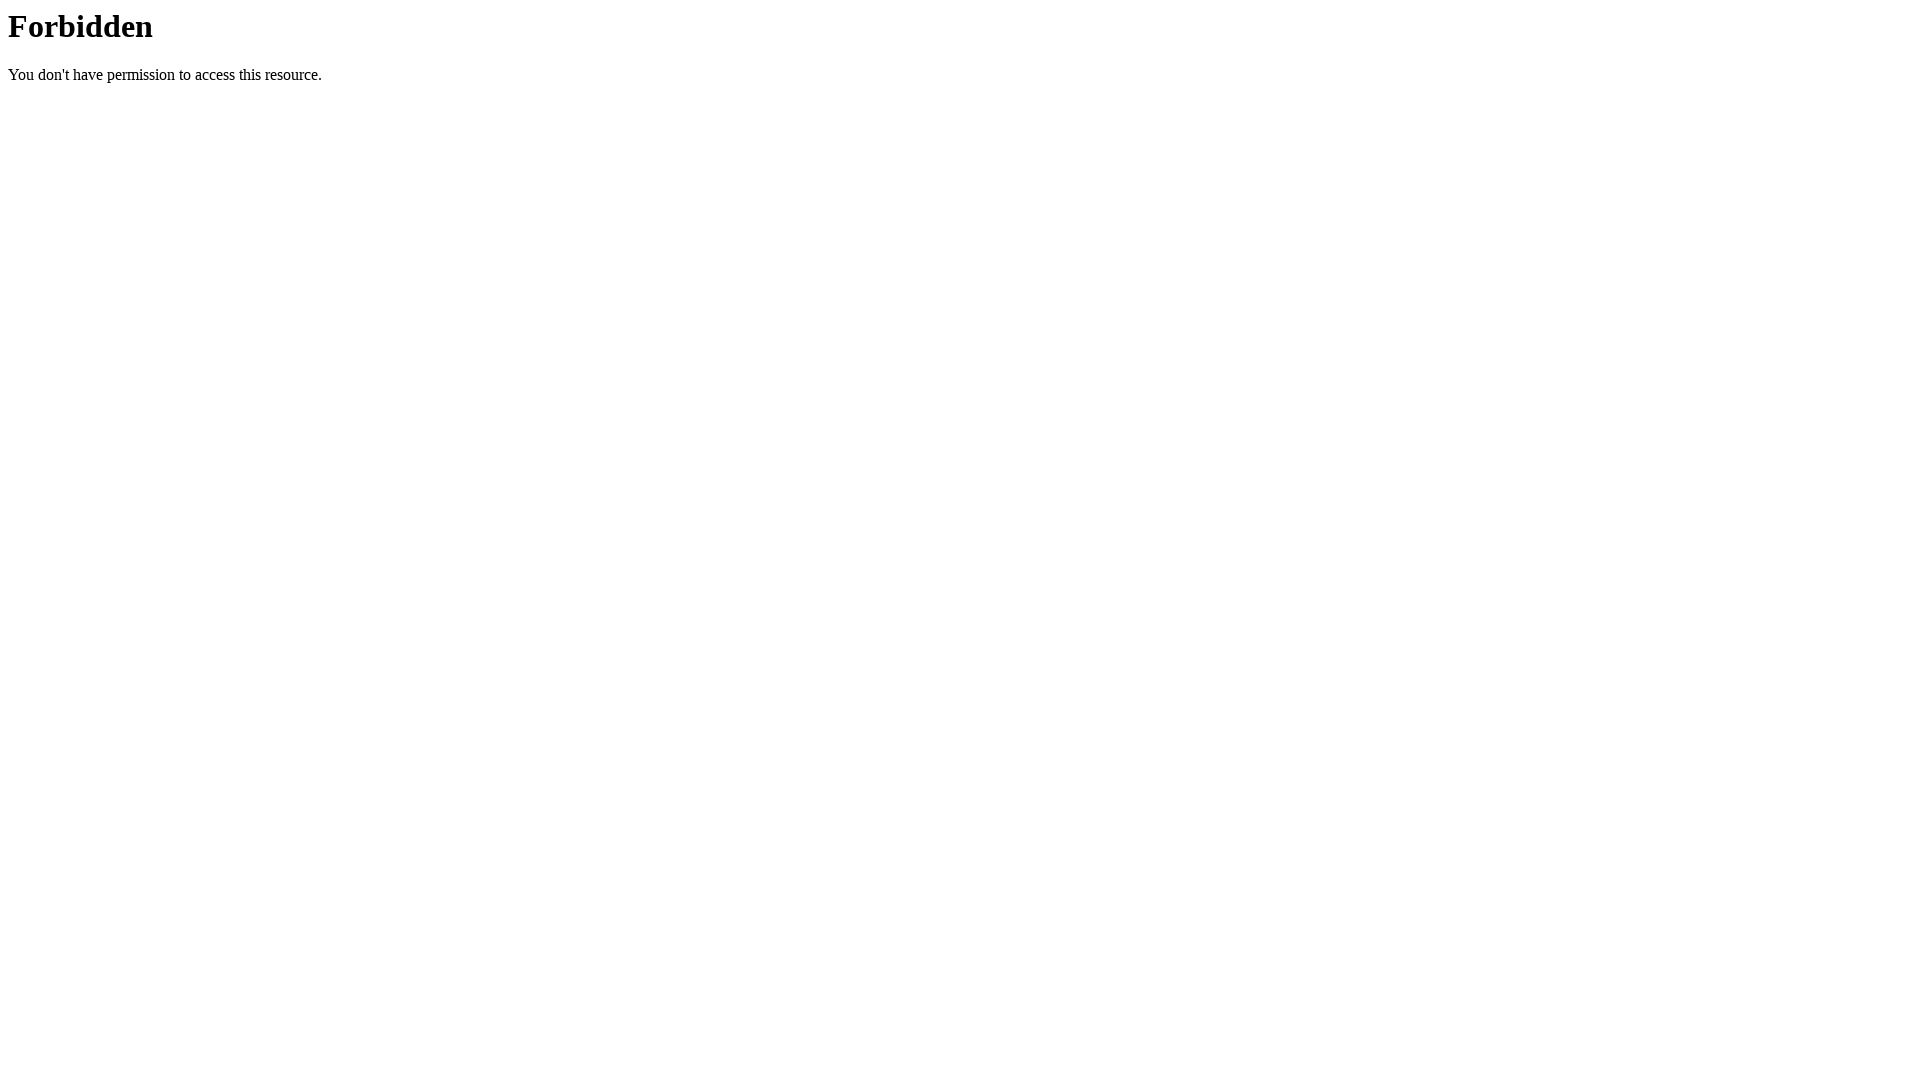